Tests filtering by 'Completed' tasks when all tasks are completed - adds two tasks, marks both as complete, then verifies both appear in Completed filter.

Starting URL: https://demo.playwright.dev/todomvc/#/

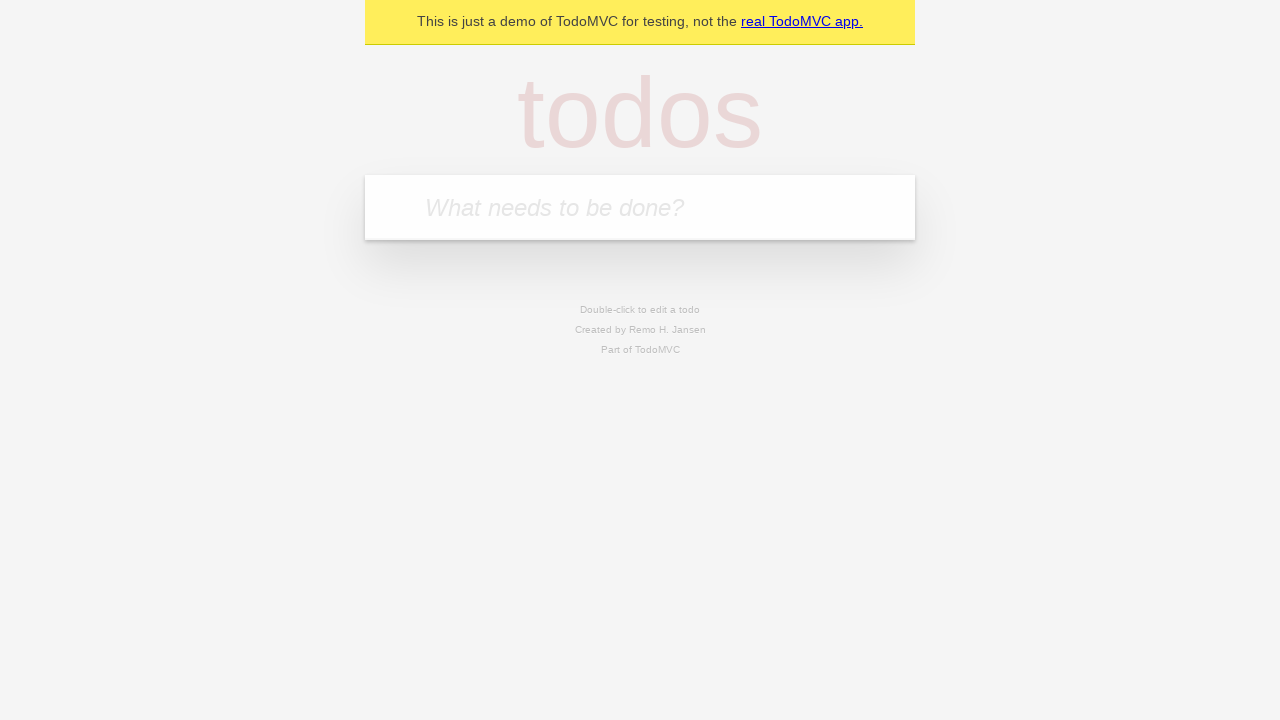

Filled new todo input with 'First task' on .new-todo
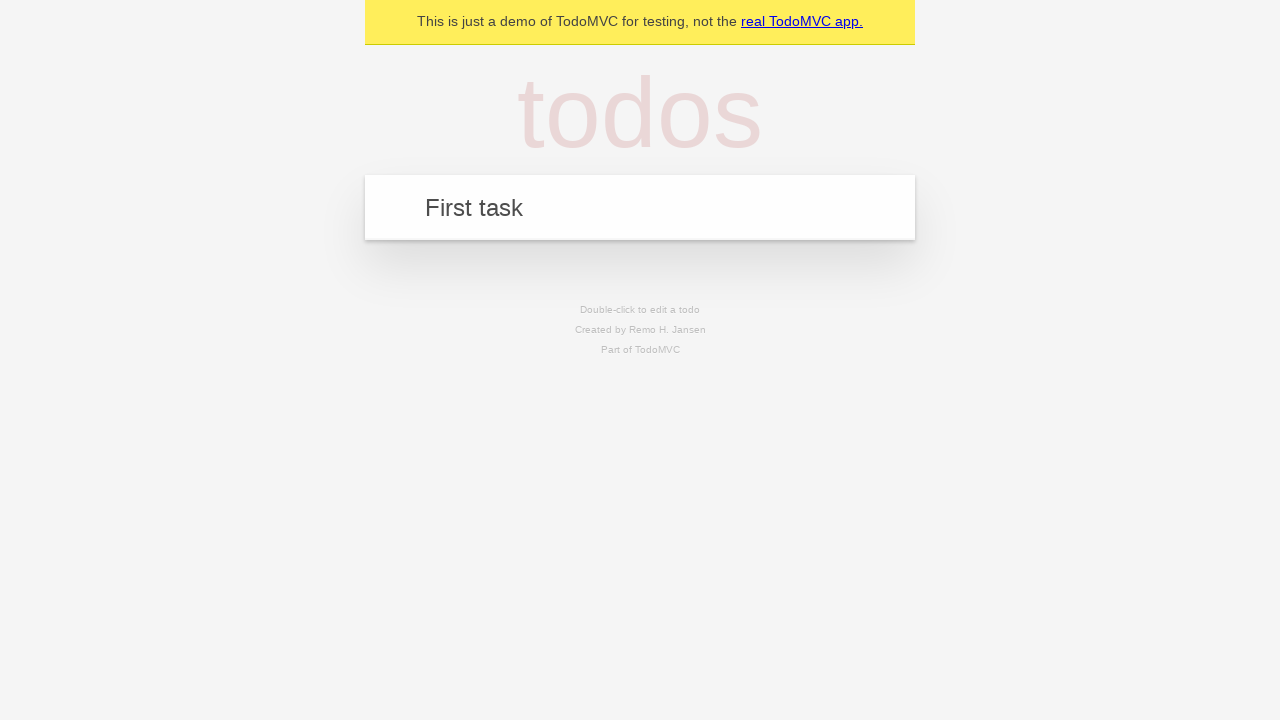

Pressed Enter to add first task
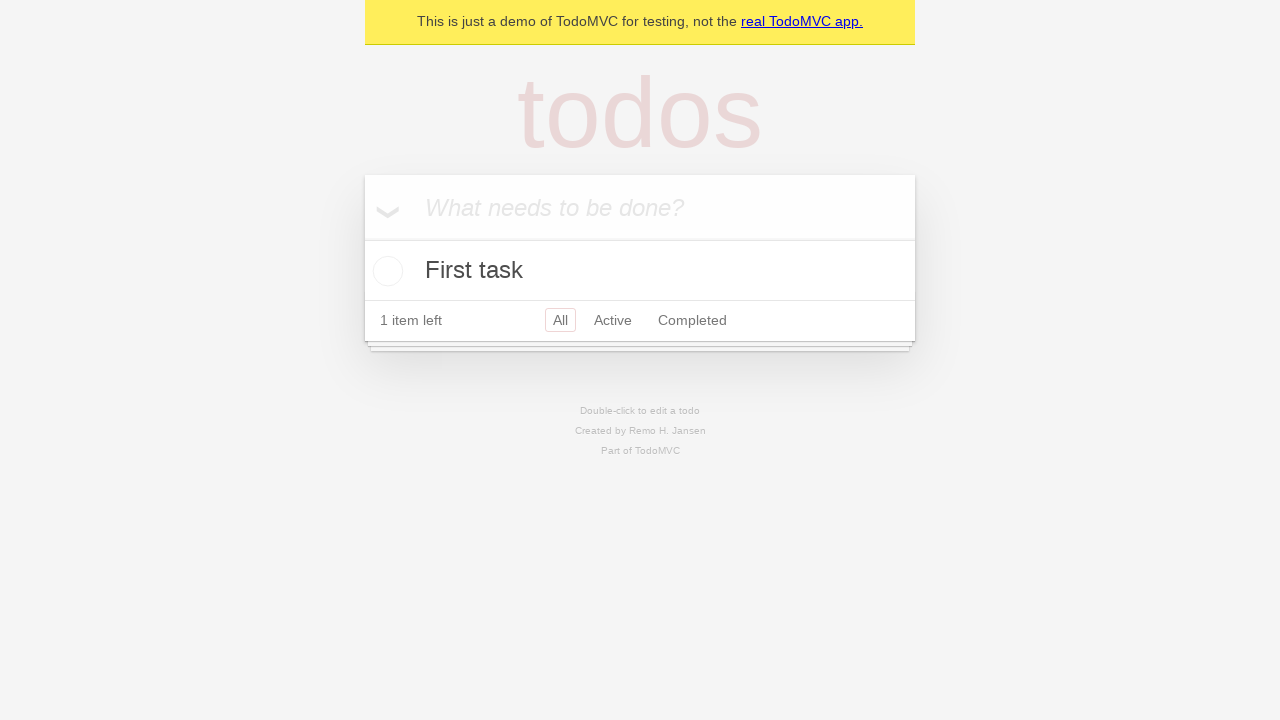

Filled new todo input with 'Second task' on .new-todo
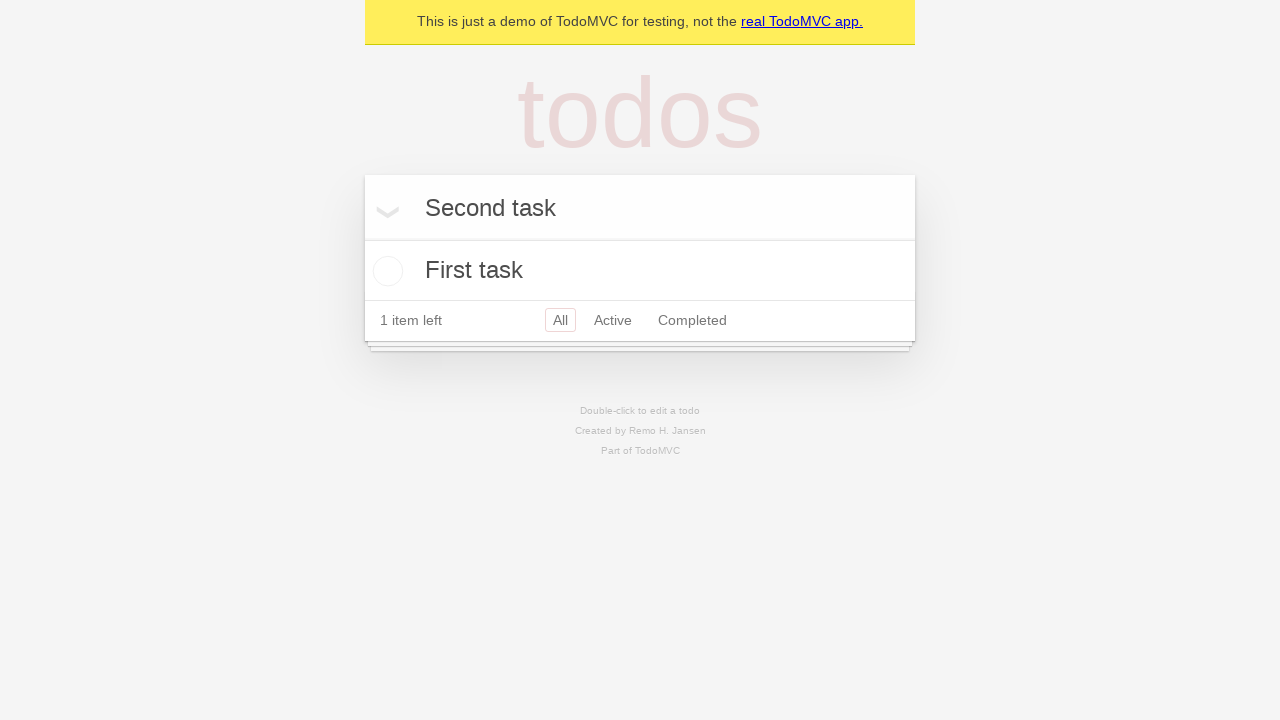

Pressed Enter to add second task
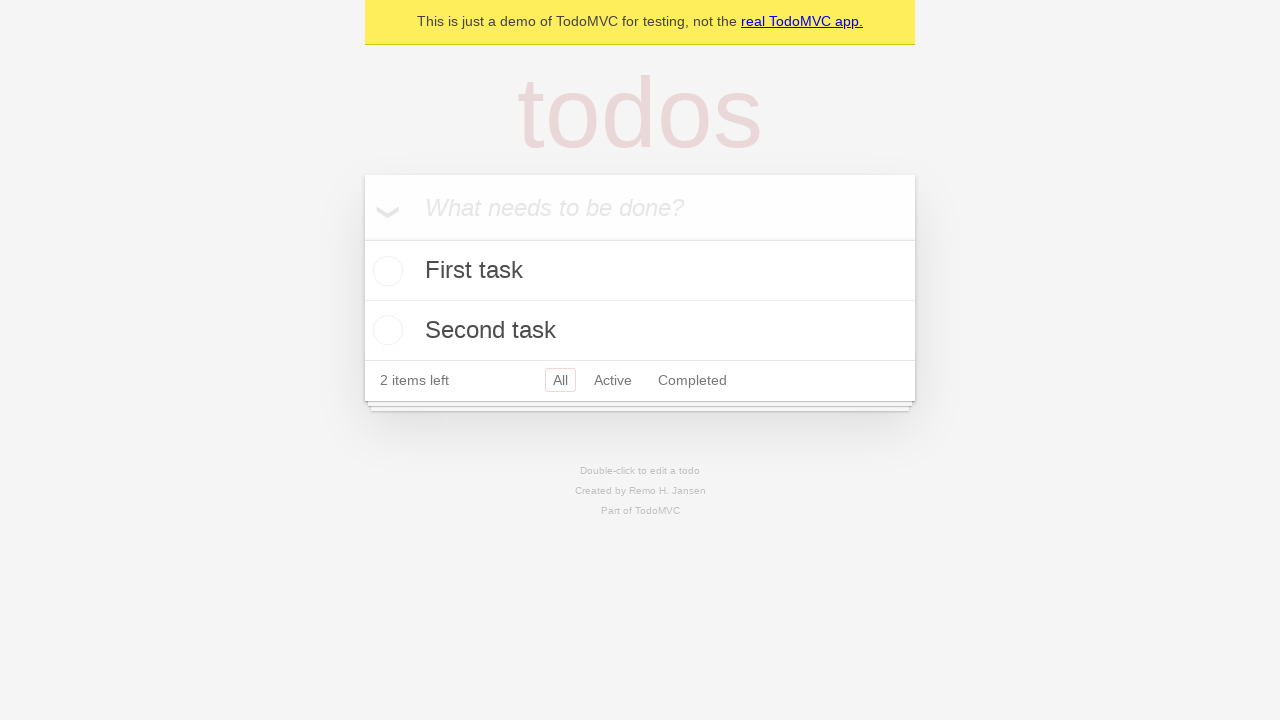

Waited for both tasks to appear in the list
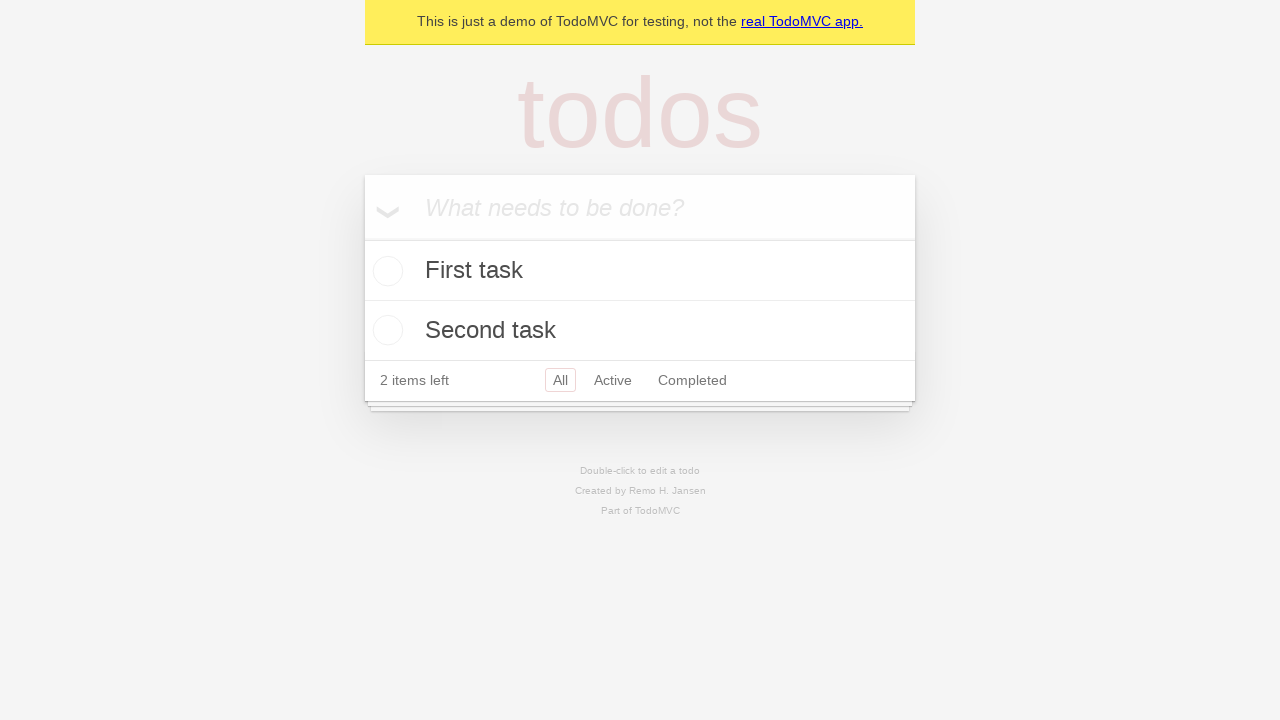

Marked first task as completed at (385, 271) on .toggle >> nth=0
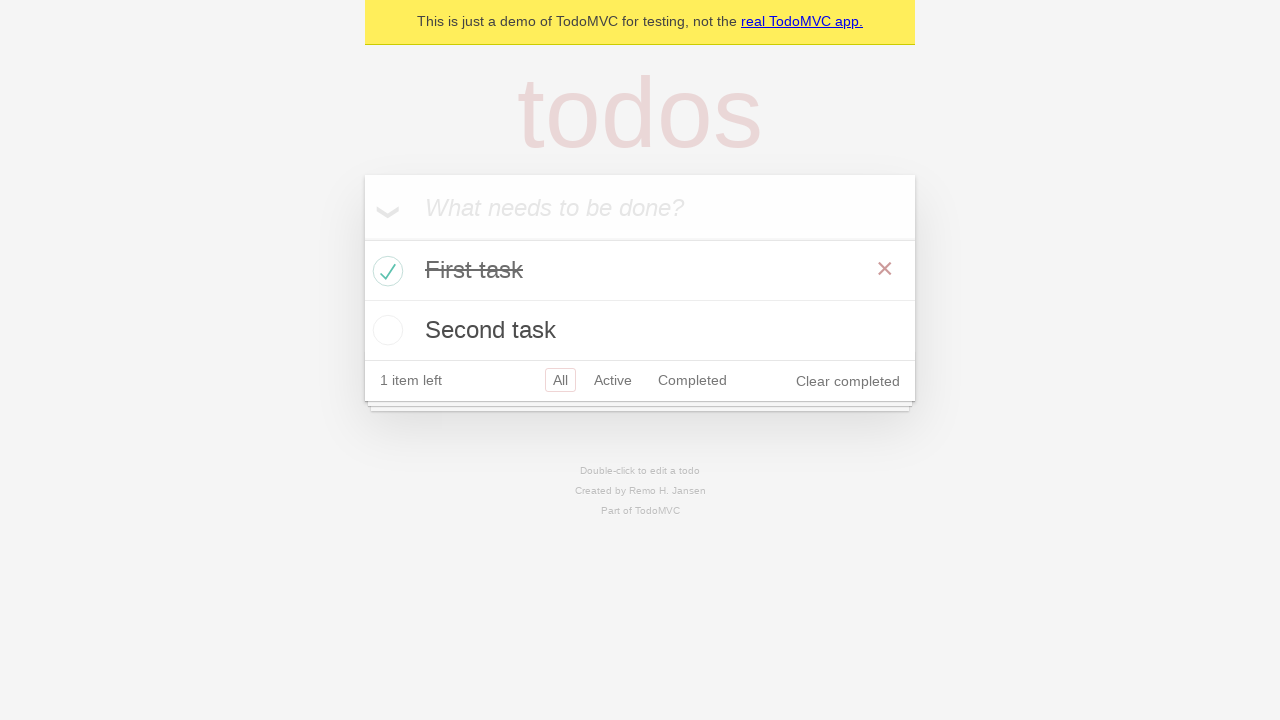

Marked second task as completed at (385, 330) on .toggle >> nth=1
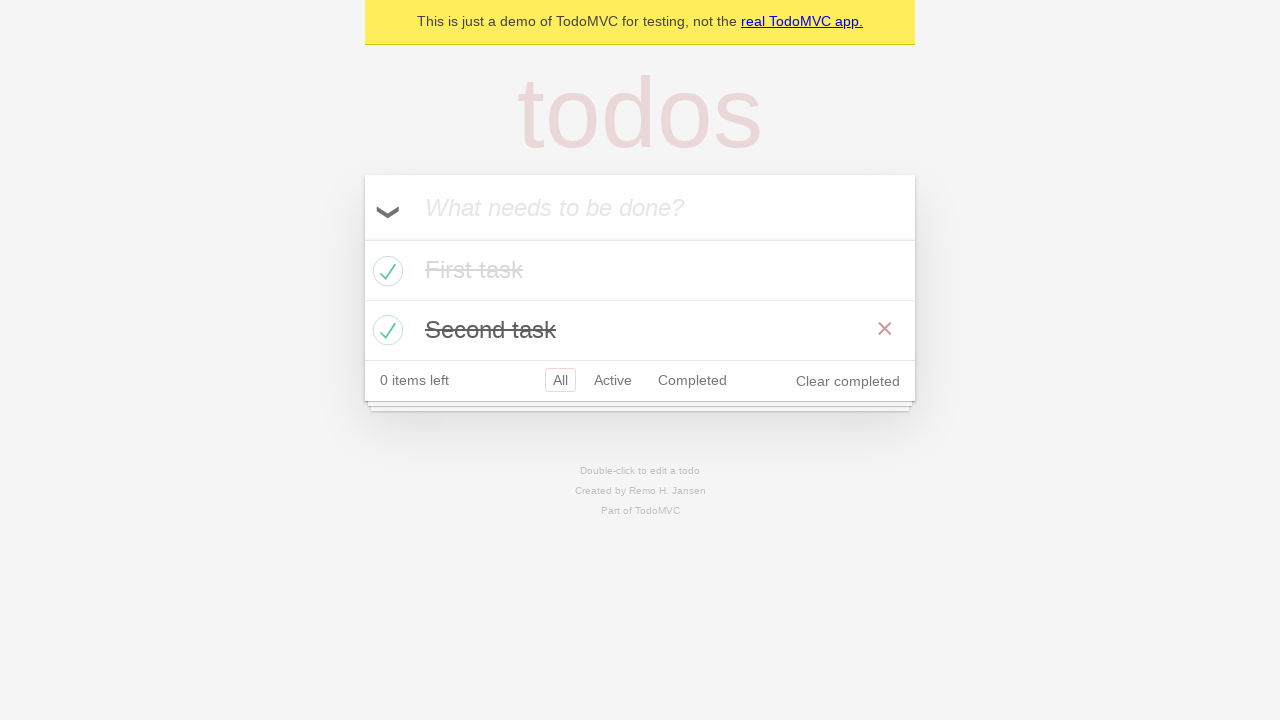

Clicked on Completed filter at (692, 380) on a[href="#/completed"]
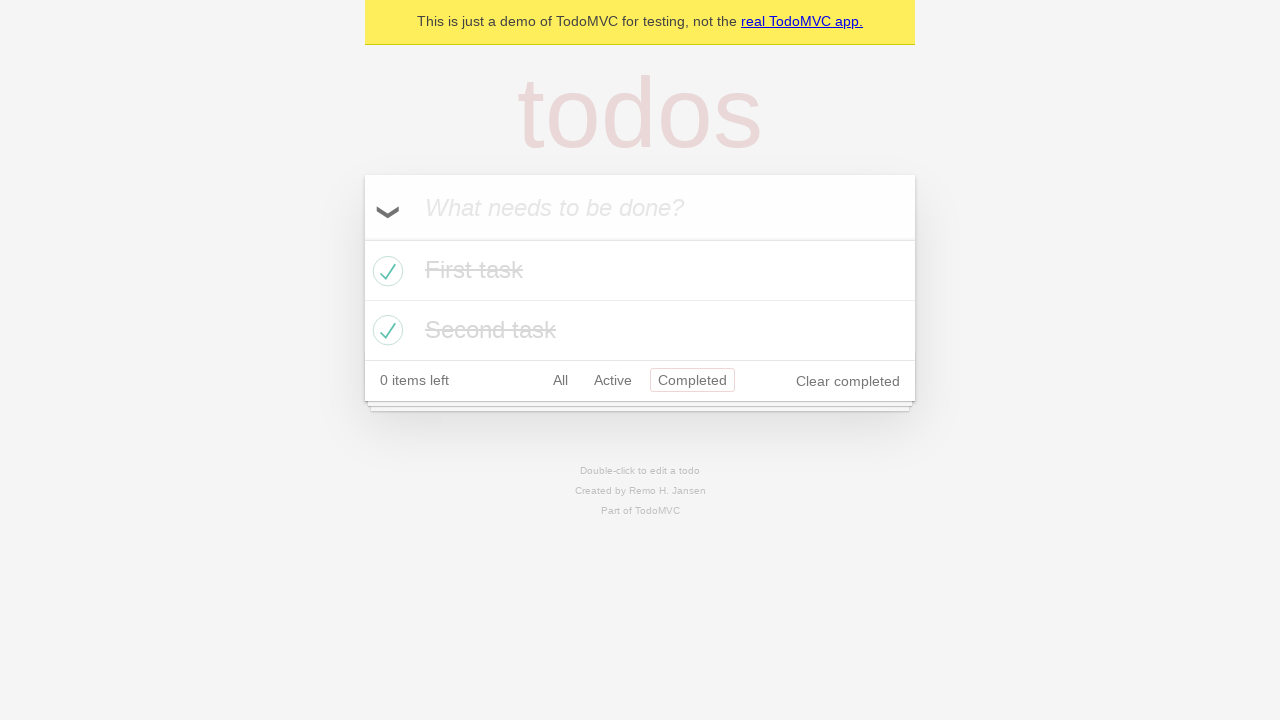

Completed filter is now active, showing only completed tasks
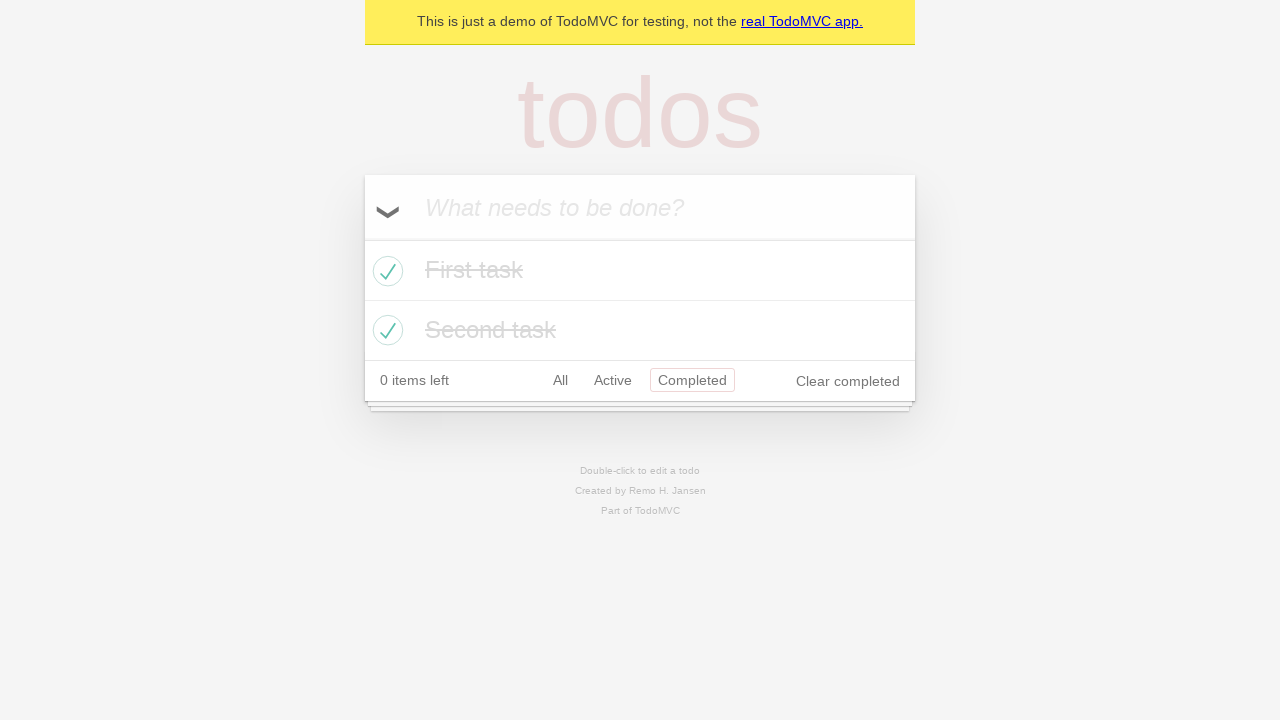

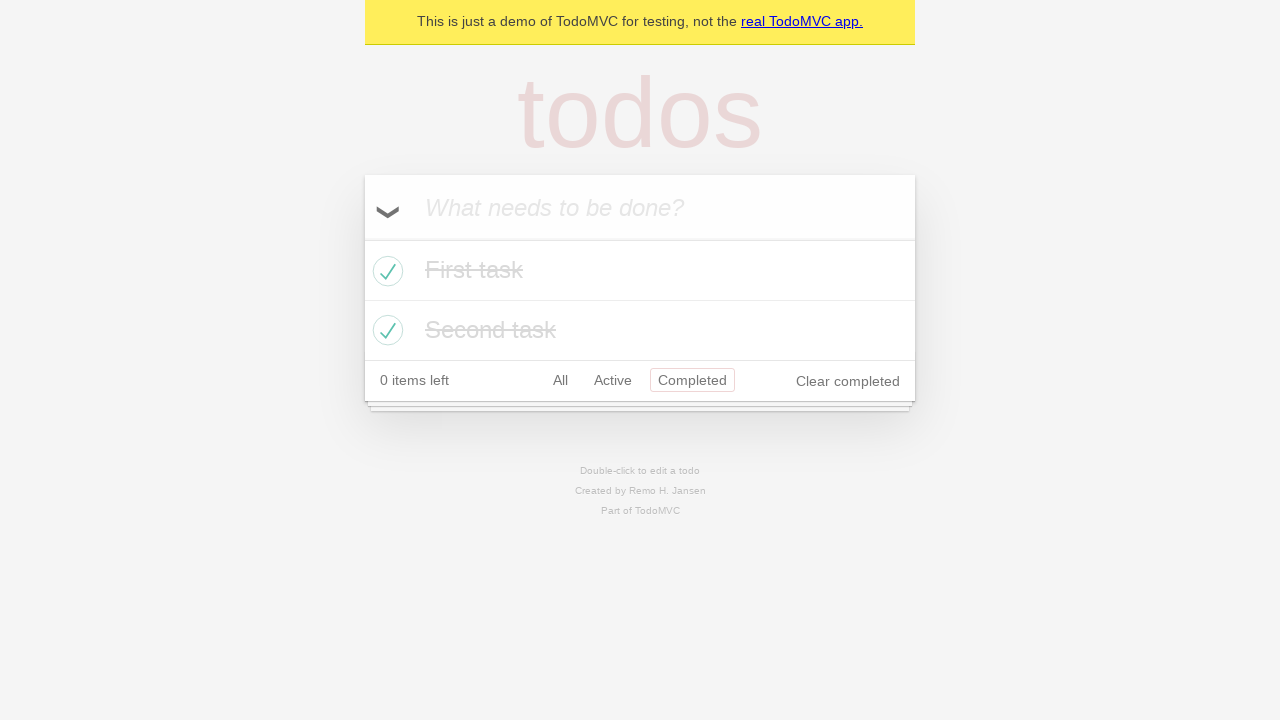